Loads the BrowserStack home page and verifies that a specific element (post-26) is present on the page.

Starting URL: https://browserstack.com

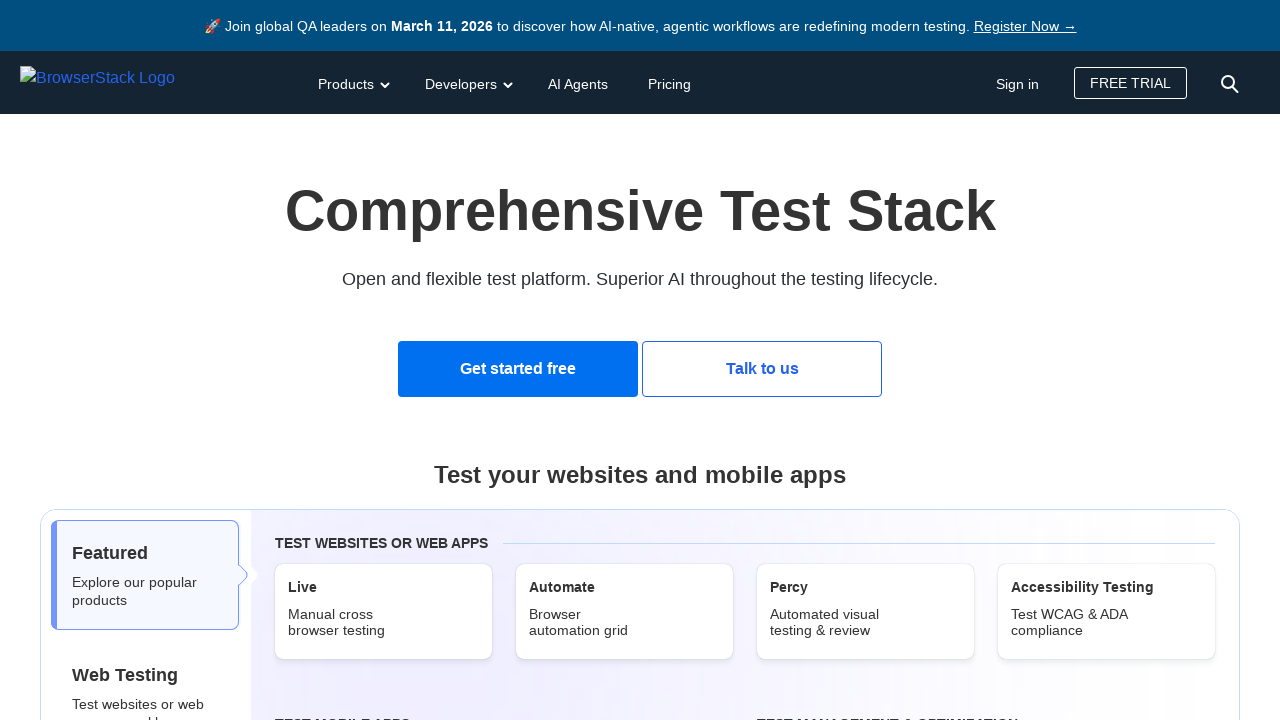

Navigated to BrowserStack home page
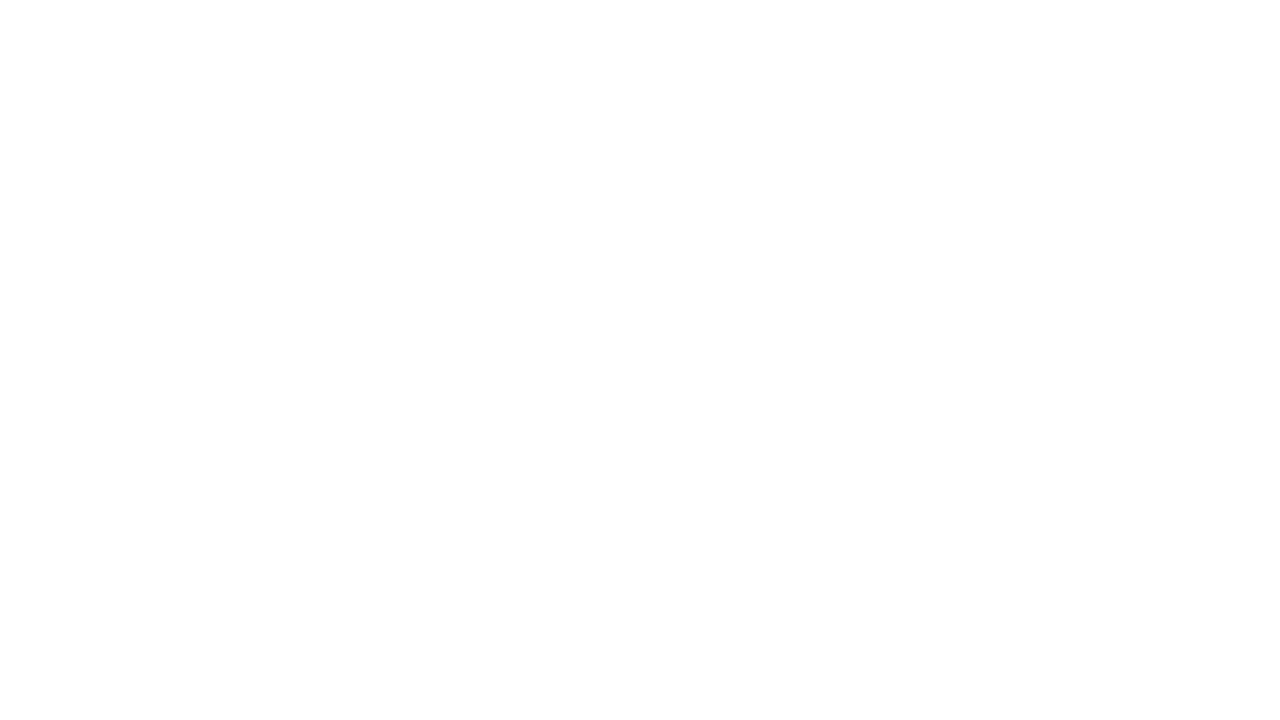

Element with id 'post-26' is visible on the page
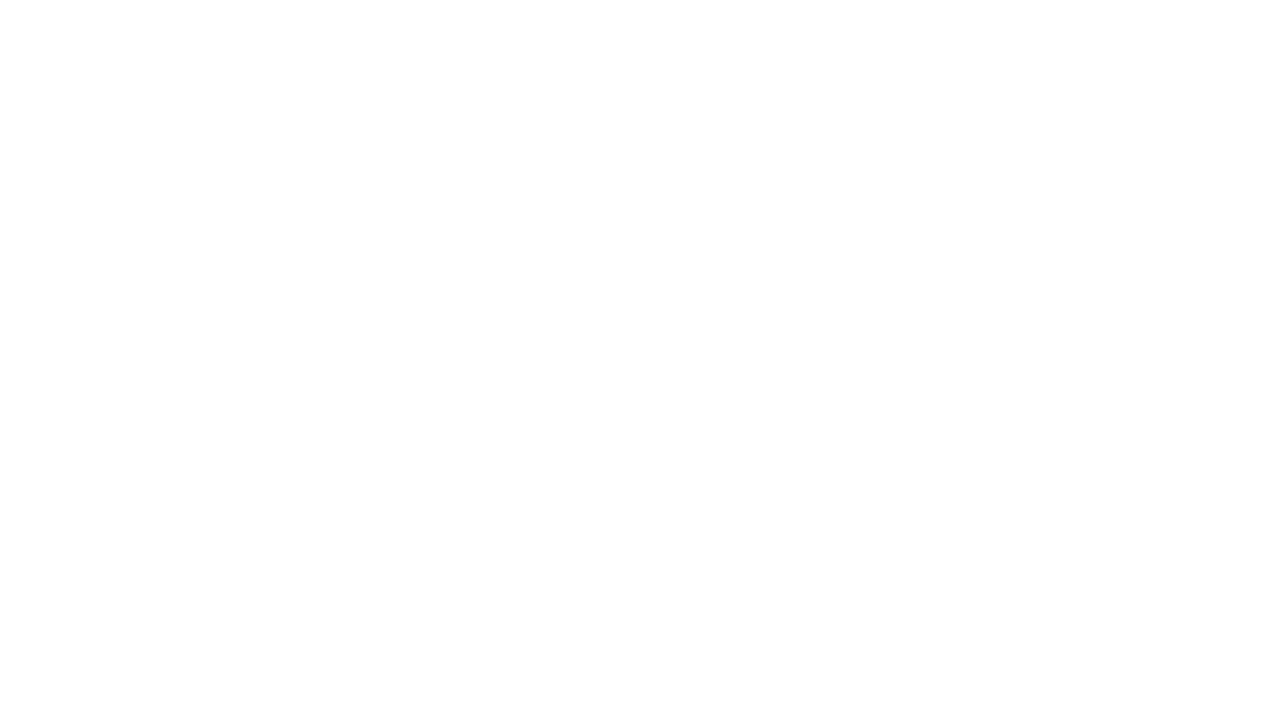

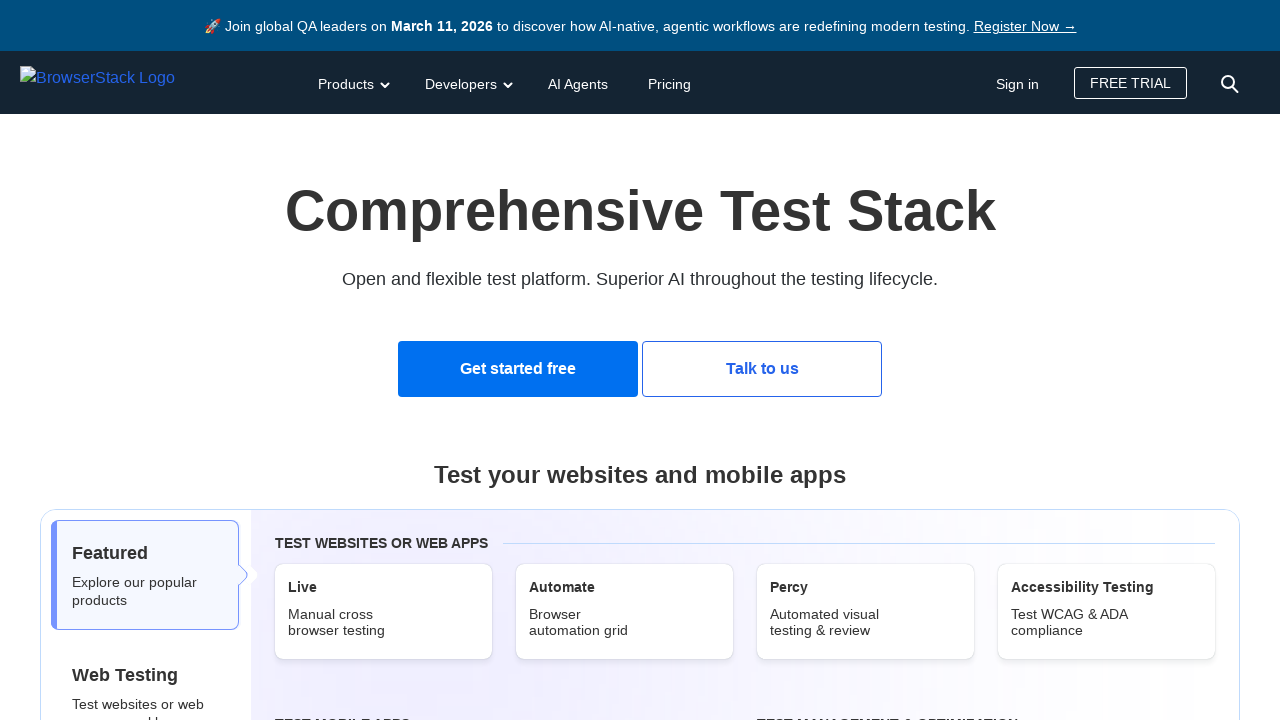